Tests registration form validation by entering an invalid phone number (too many digits) and verifying phone error appears

Starting URL: https://alada.vn/tai-khoan/dang-ky.html

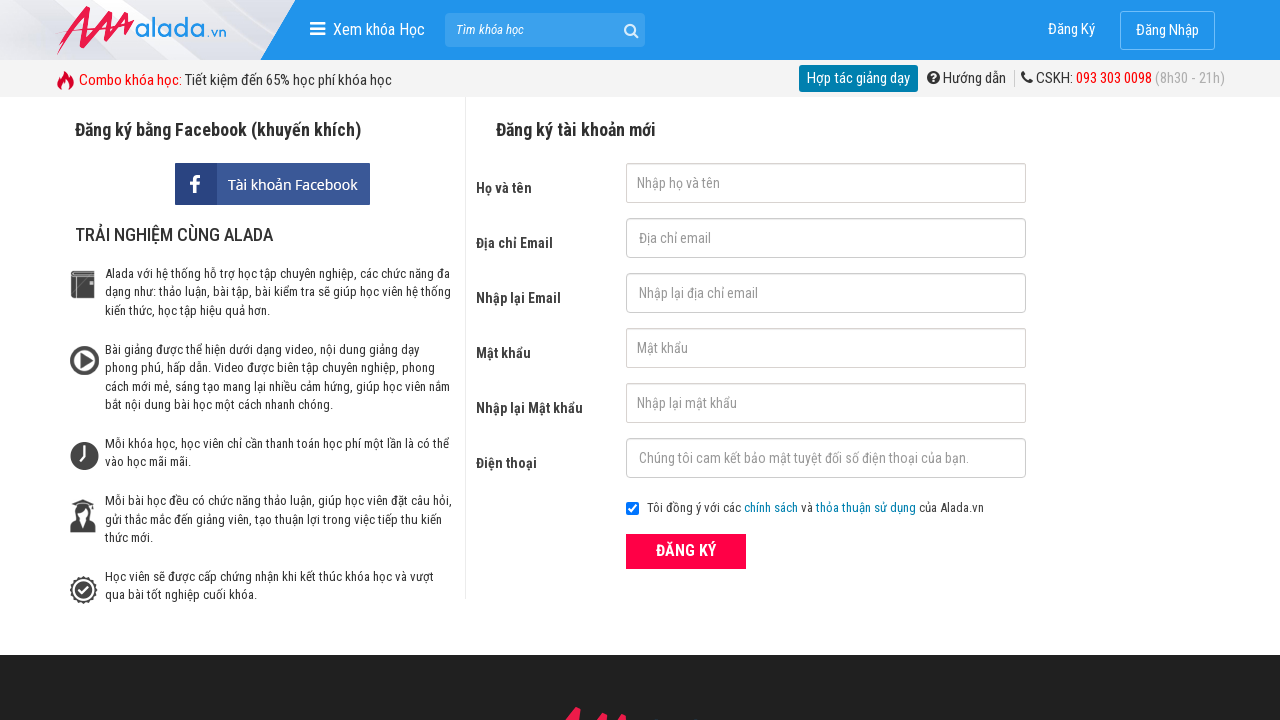

Filled first name field with 'Pika ơi' on #txtFirstname
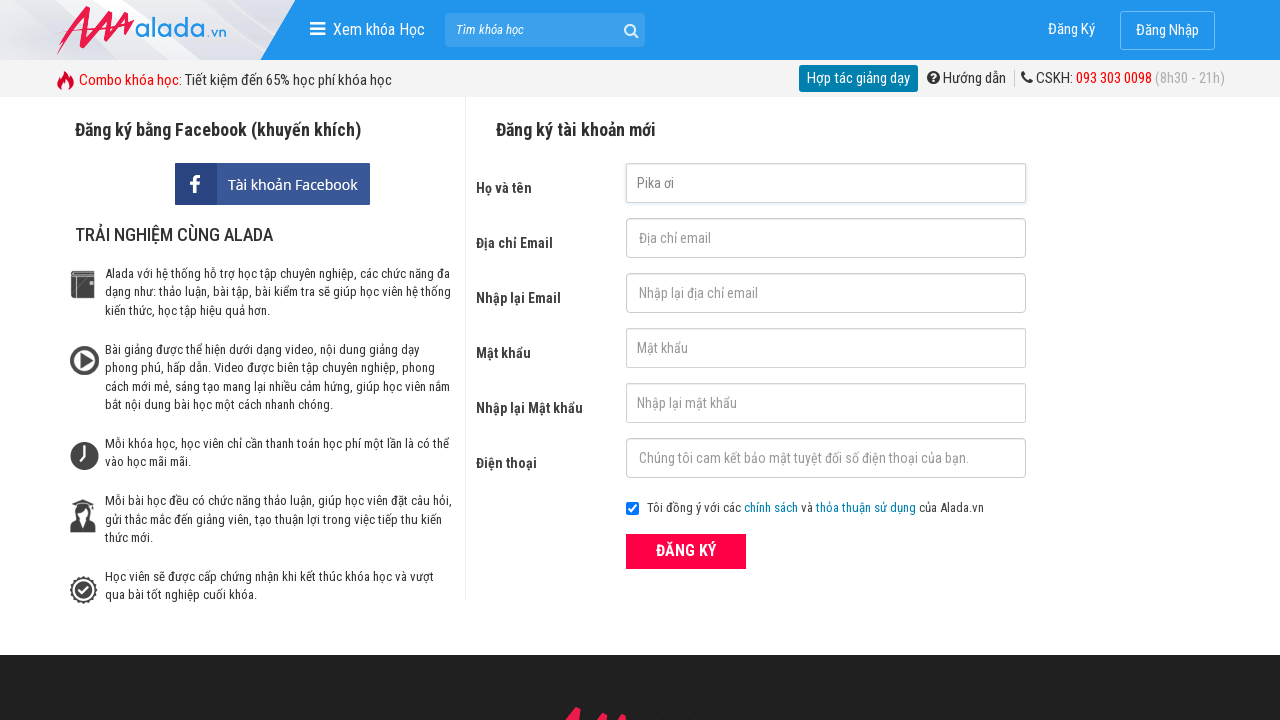

Filled email field with 'pika@gmail.net' on #txtEmail
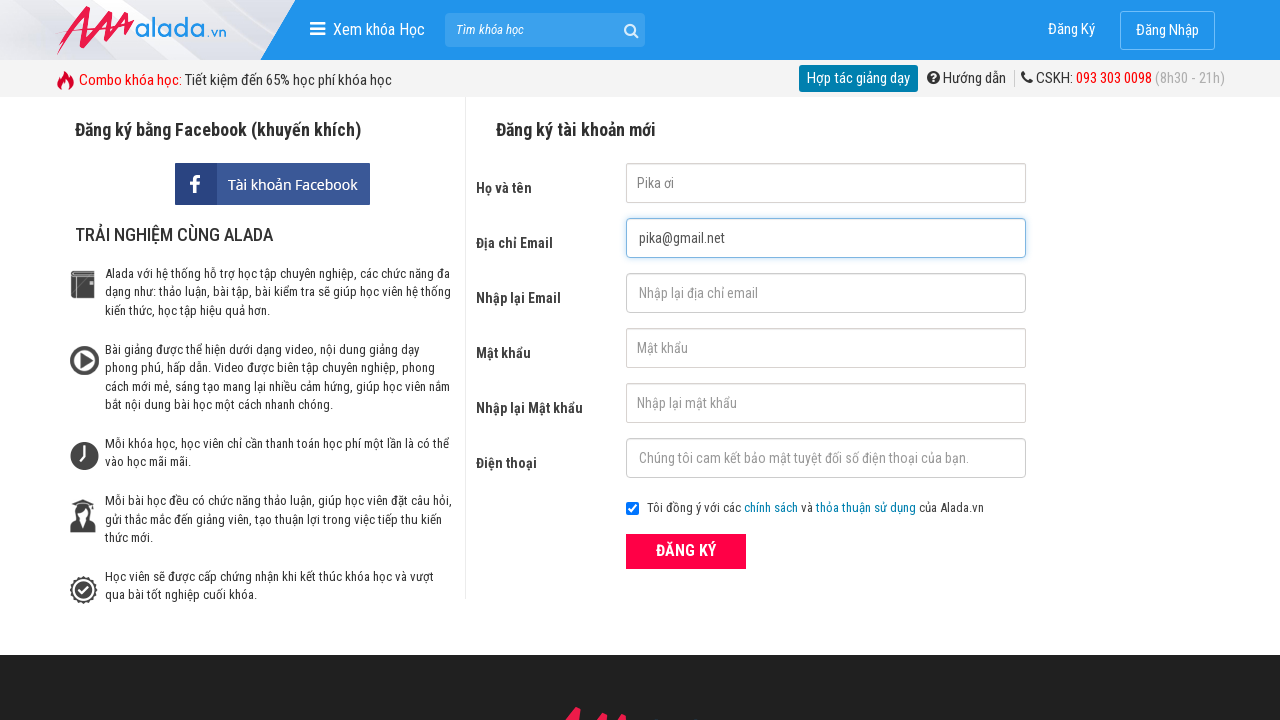

Filled confirm email field with 'pika@gmail.net' on #txtCEmail
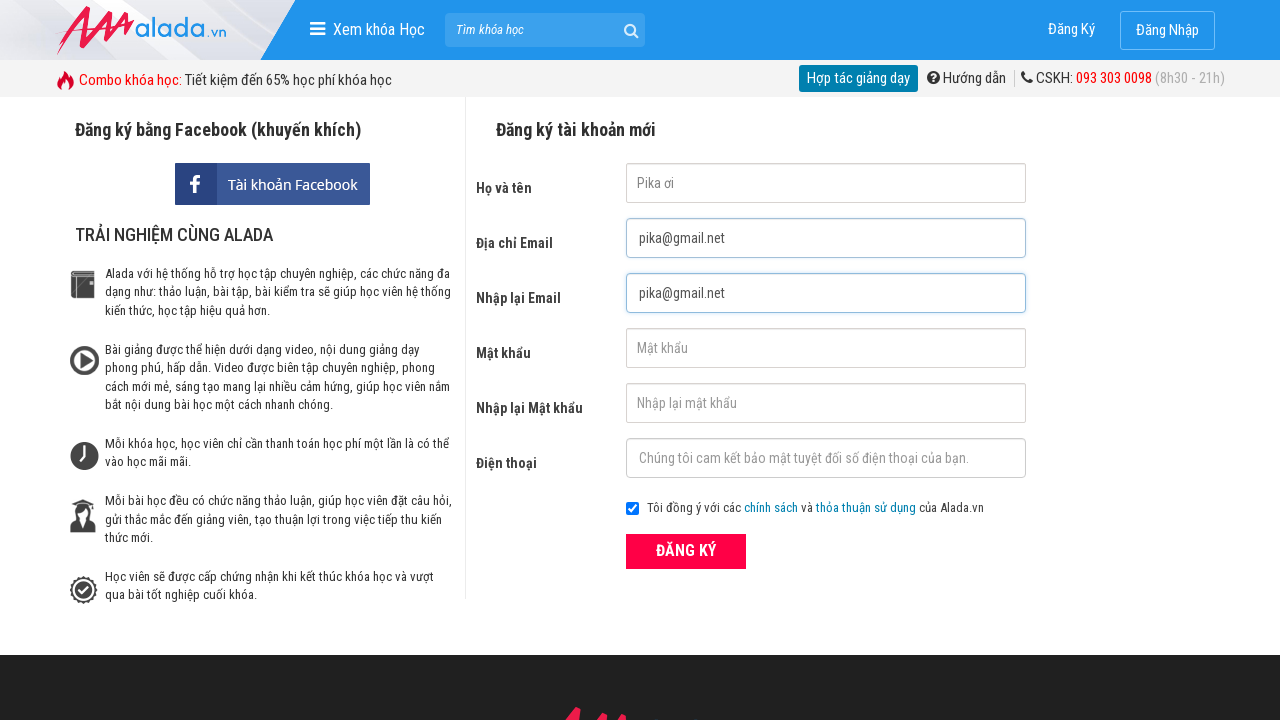

Filled password field with '123456' on #txtPassword
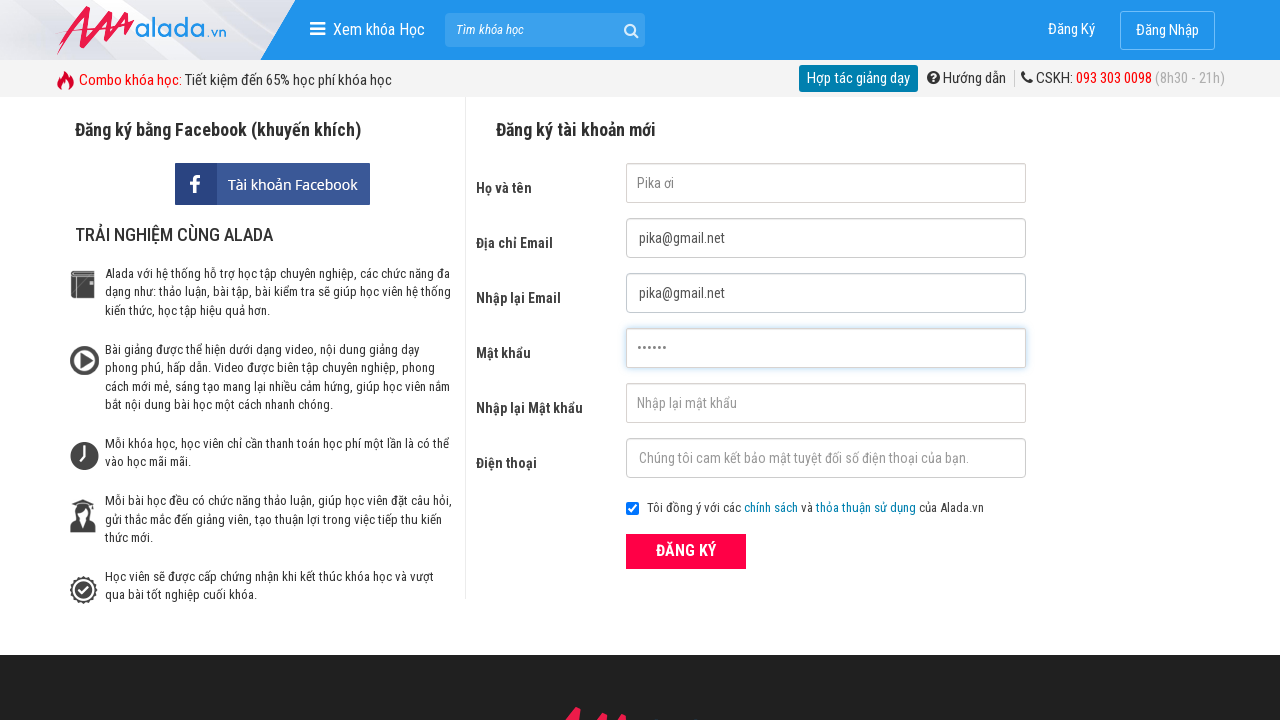

Filled confirm password field with '123456' on #txtCPassword
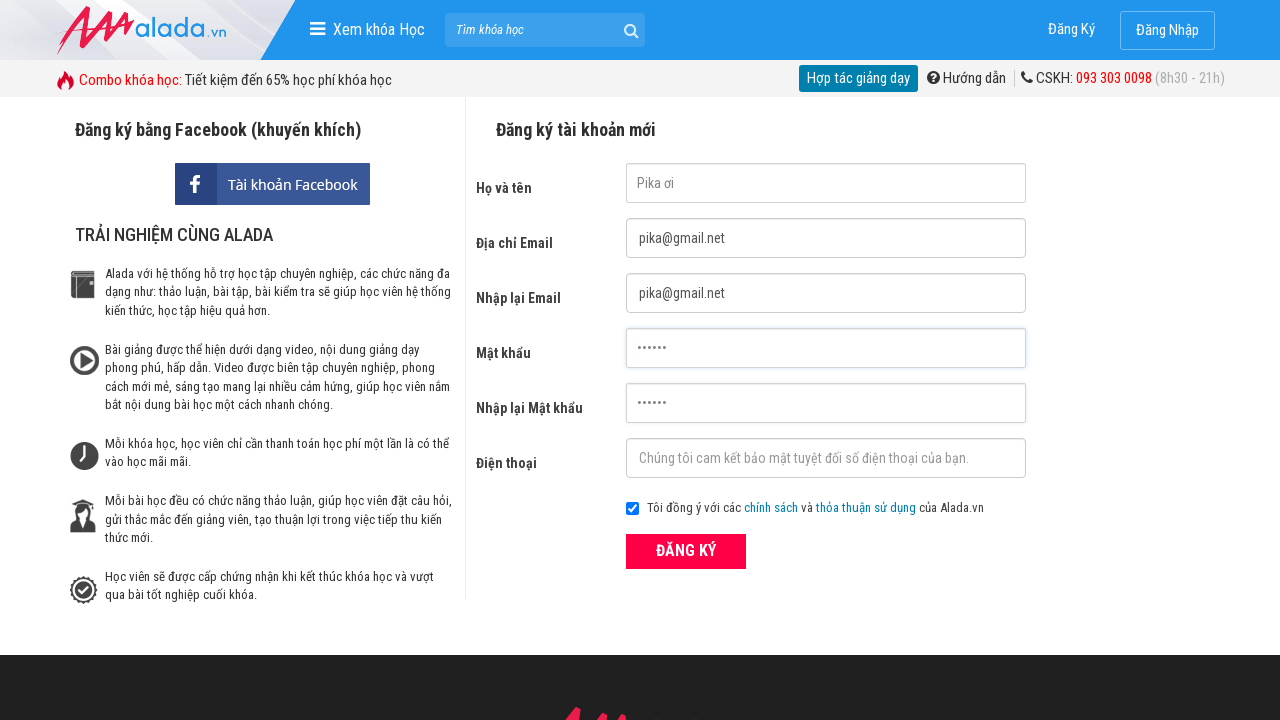

Filled phone field with invalid number '09876543213111' (too many digits) on #txtPhone
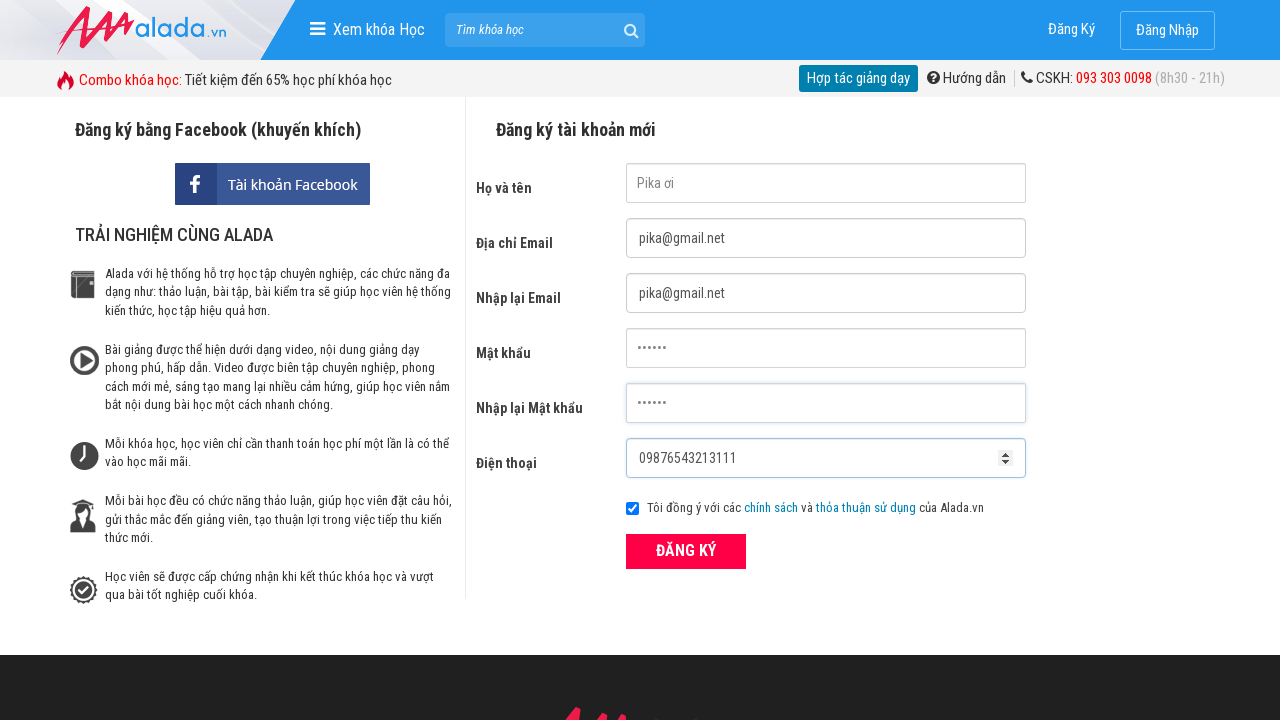

Clicked Register button at (686, 551) on xpath=//*[@type='submit']
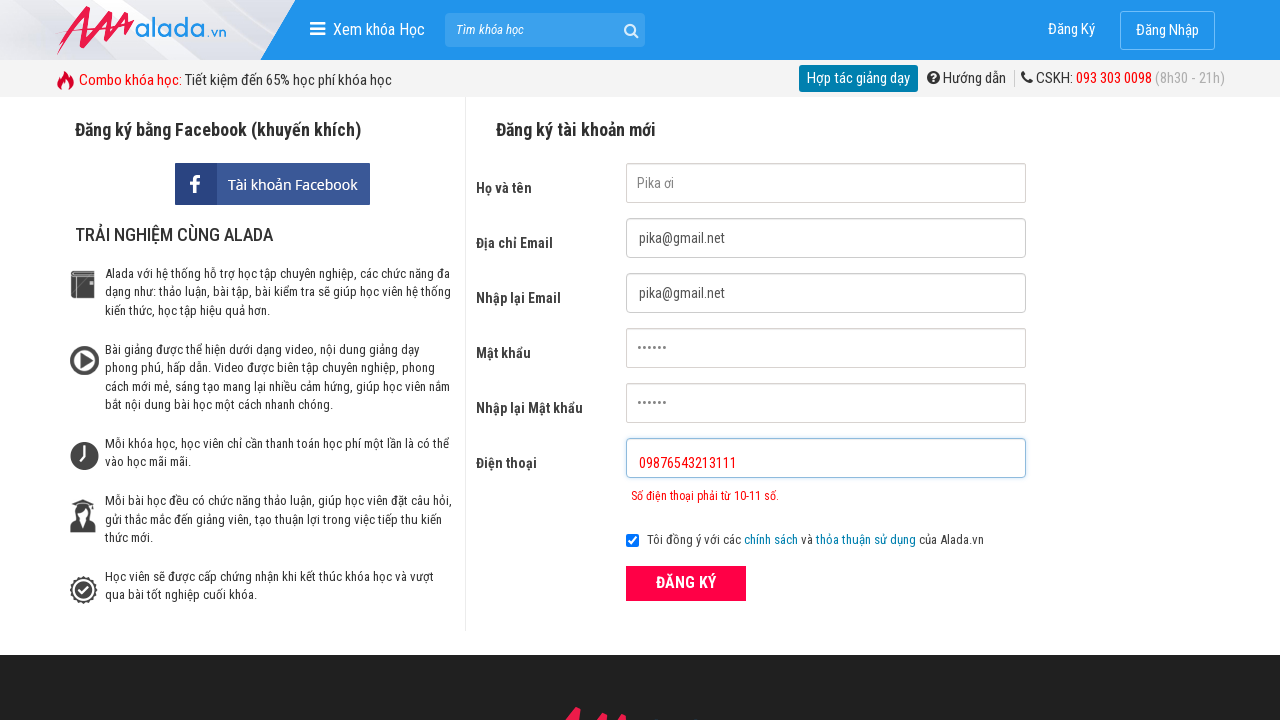

Phone error message appeared, validating invalid phone number rejection
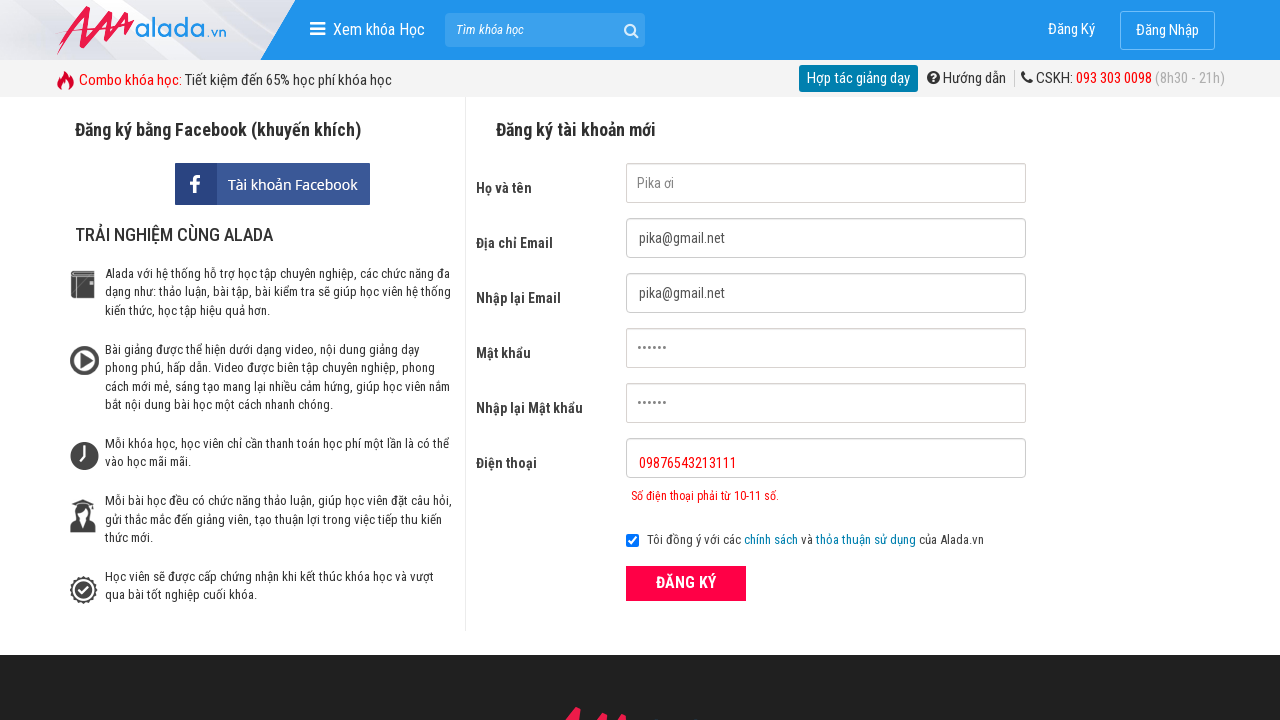

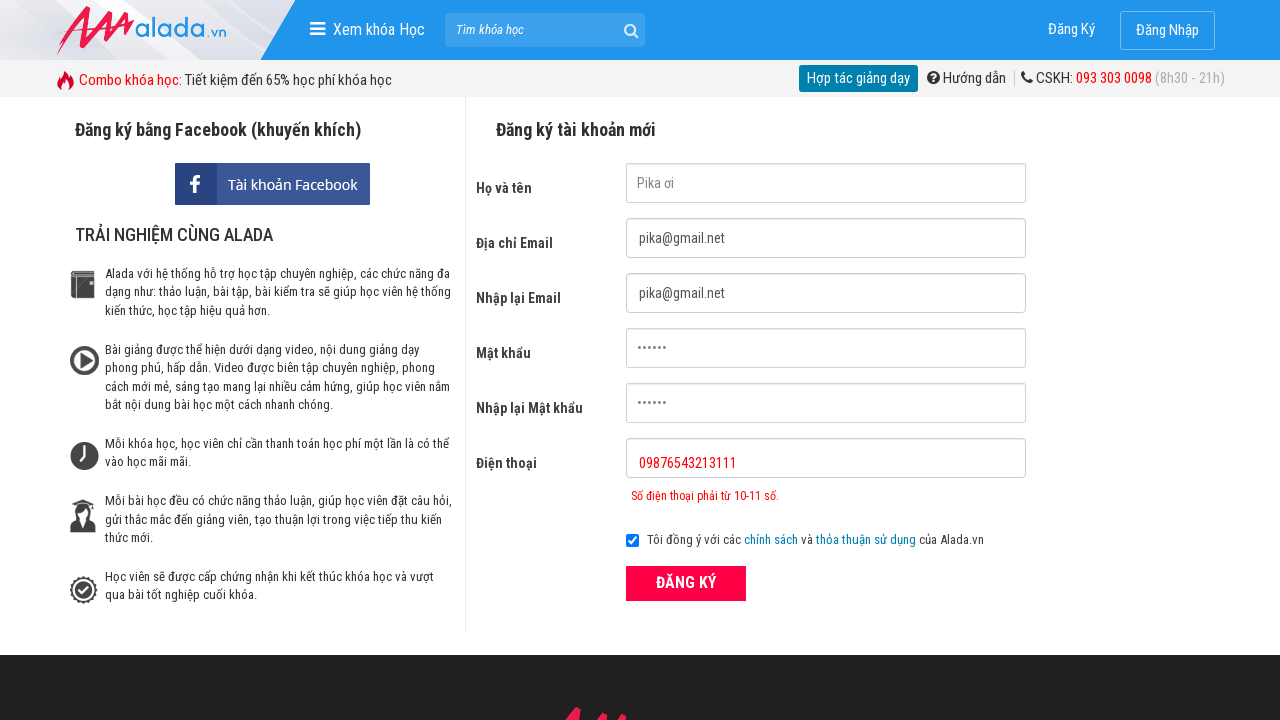